Tests flight booking form by selecting origin and destination airports and departure date

Starting URL: https://rahulshettyacademy.com/dropdownsPractise/

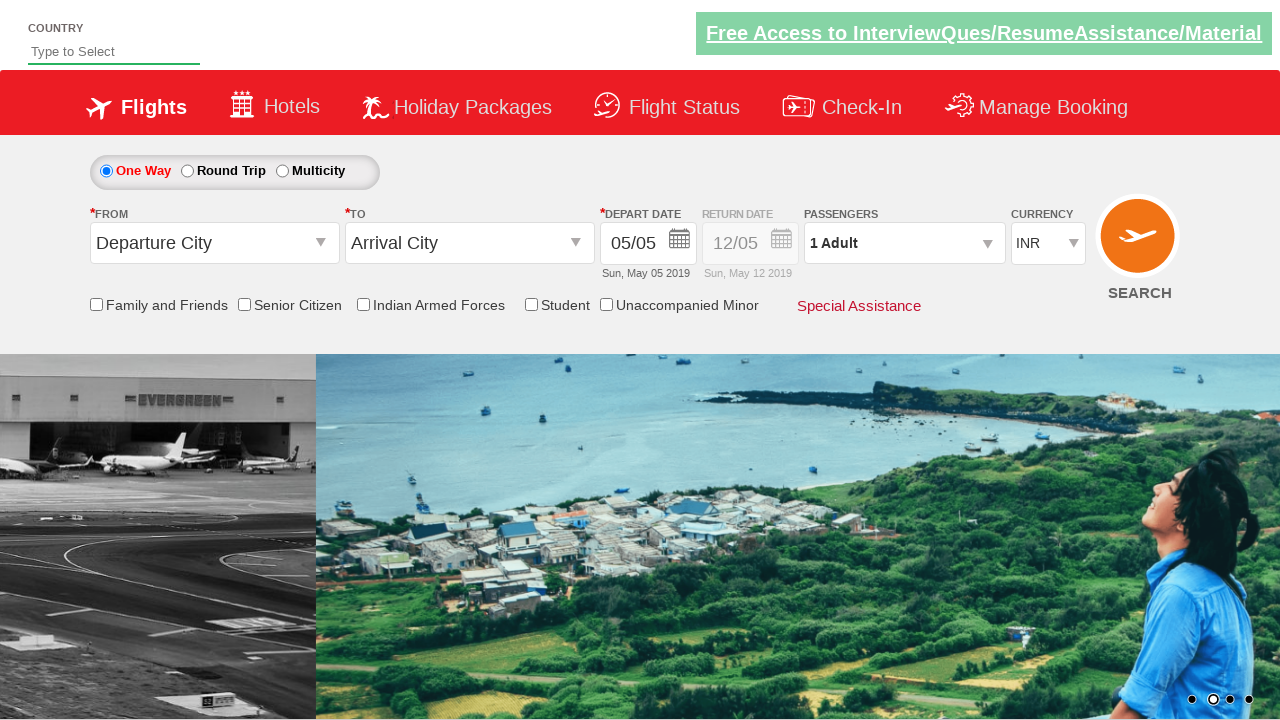

Clicked on origin station dropdown at (214, 243) on #ctl00_mainContent_ddl_originStation1_CTXT
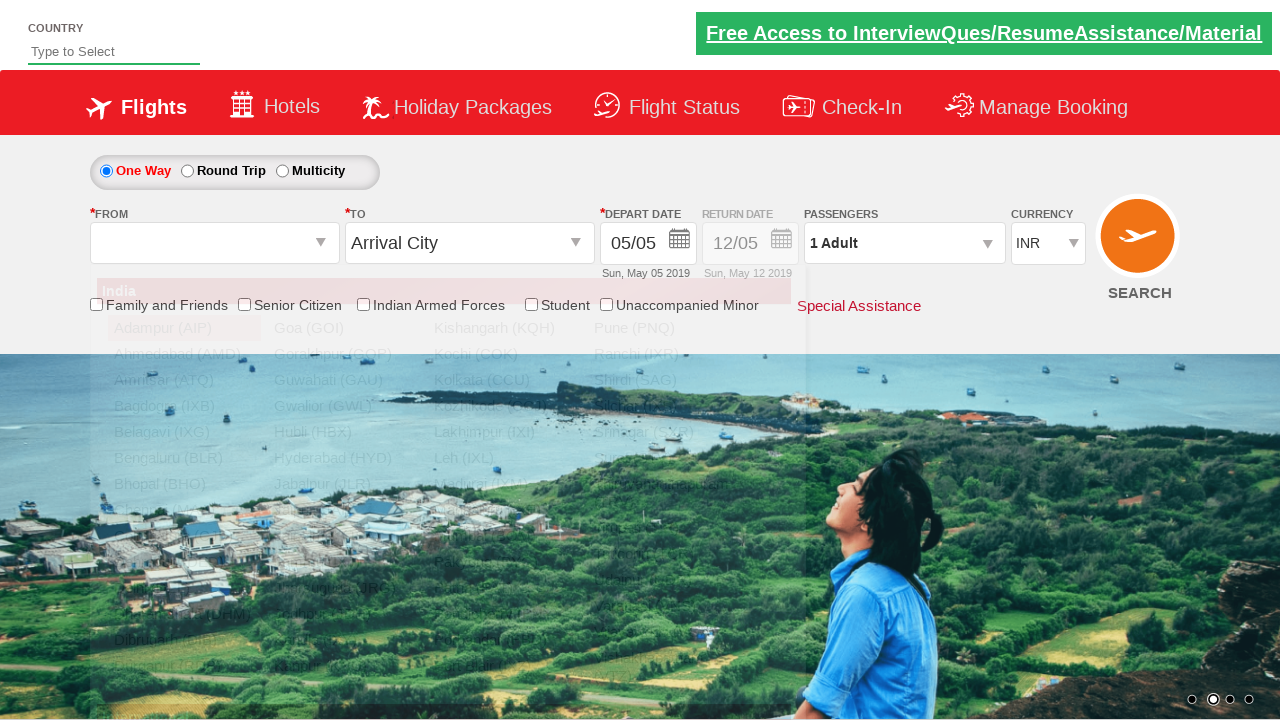

Selected BHO (Bhopal) as origin airport at (184, 484) on div#ctl00_mainContent_ddl_originStation1_CTNR a[value='BHO']
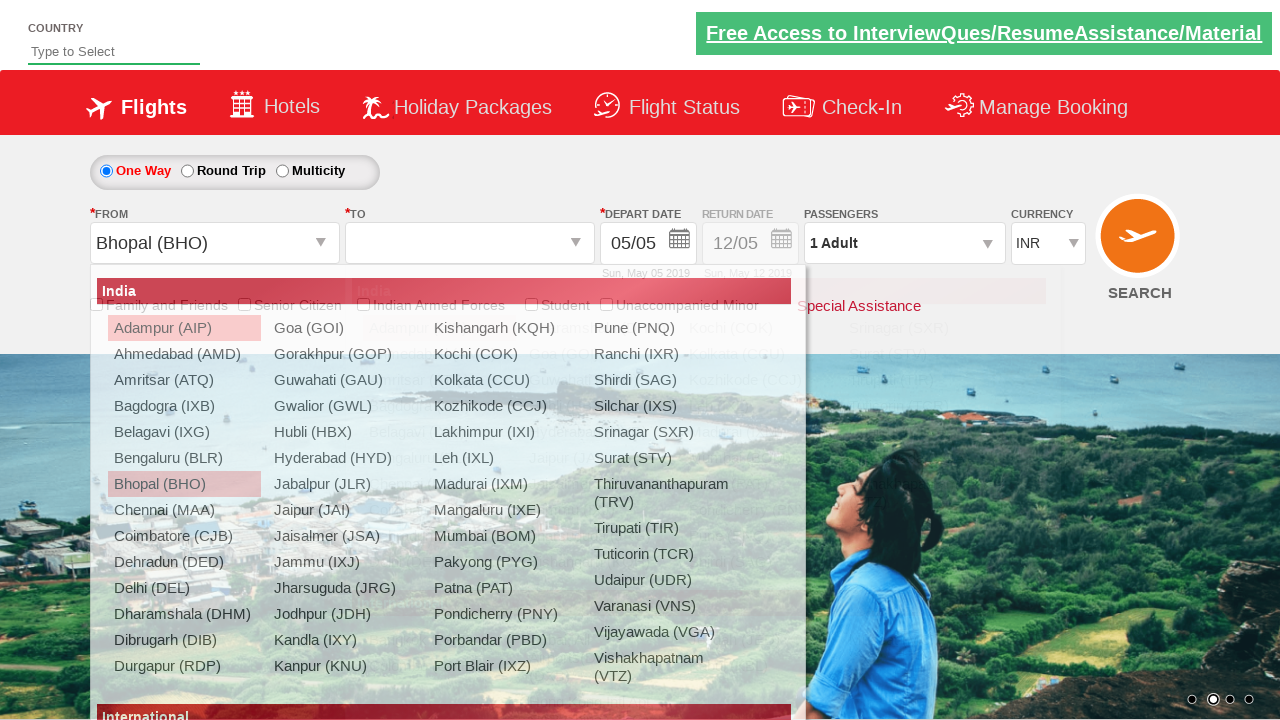

Waited for destination dropdown to be ready
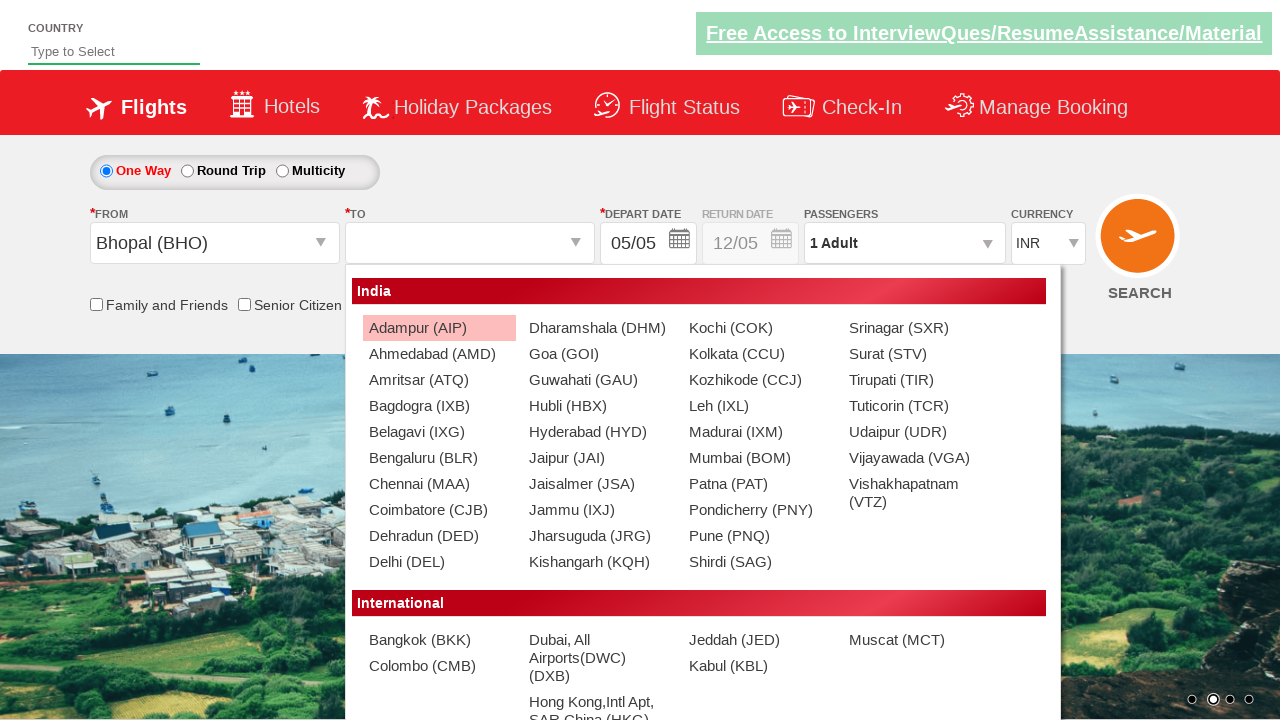

Selected PNQ (Pune) as destination airport at (759, 536) on div#ctl00_mainContent_ddl_destinationStation1_CTNR a[value='PNQ']
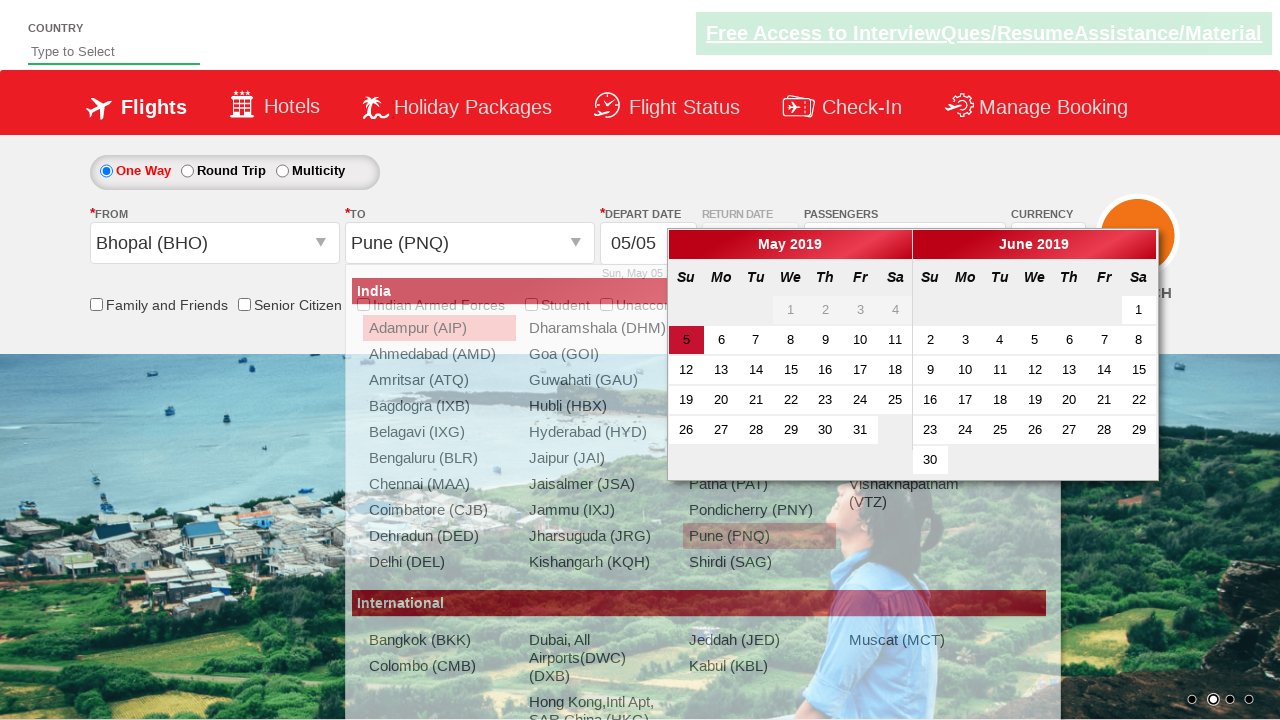

Clicked on date picker to open calendar at (648, 244) on #ctl00_mainContent_view_date1
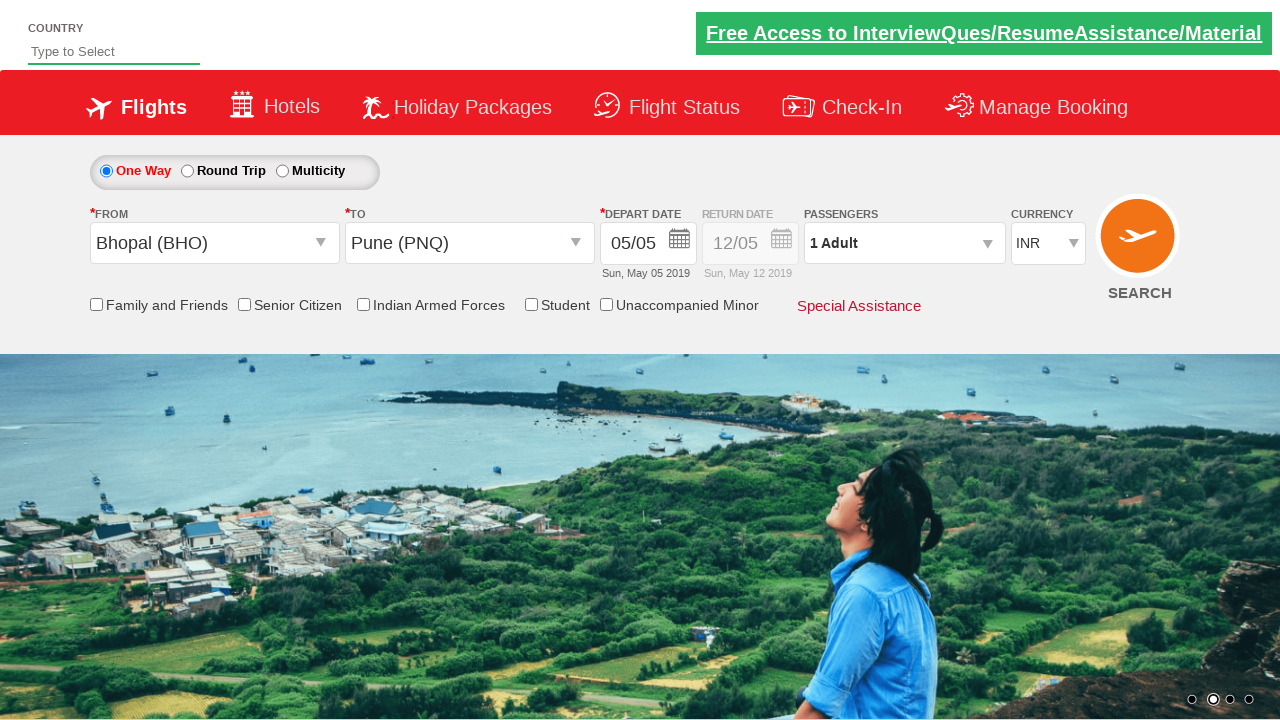

Waited for calendar to appear
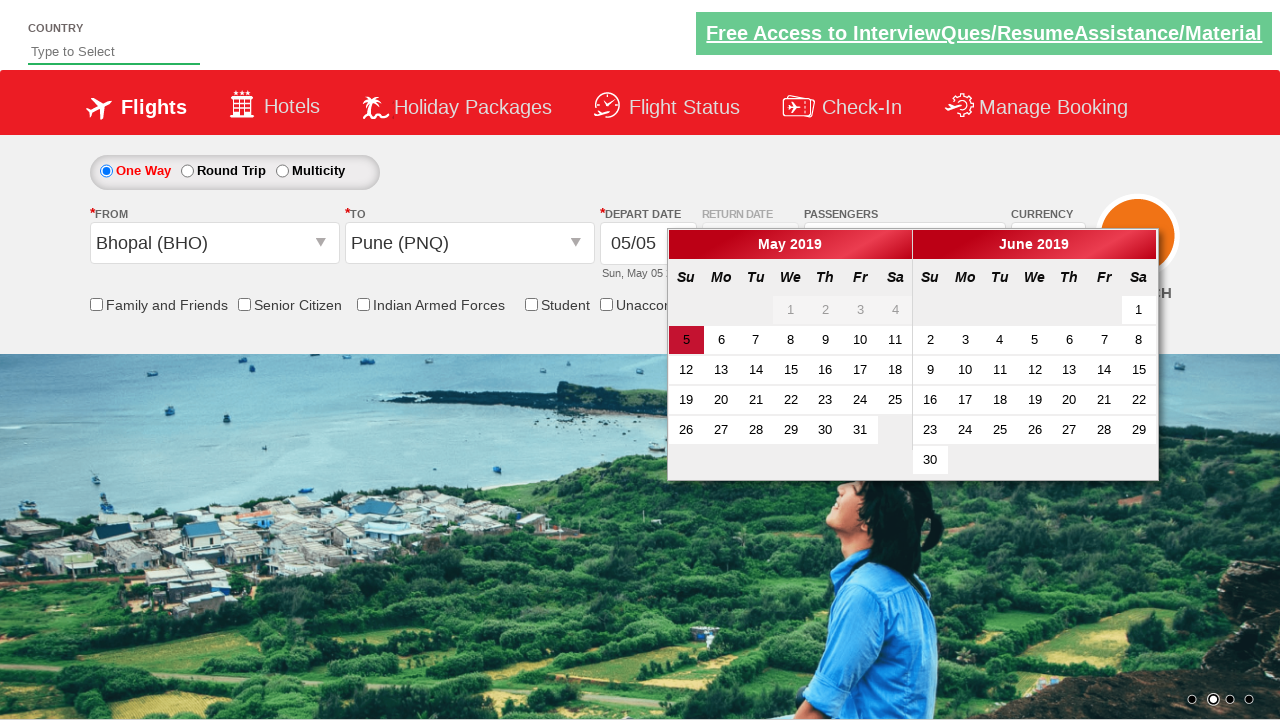

Selected departure date from calendar at (791, 370) on #ui-datepicker-div div:first-child table tbody tr:nth-child(3) td:nth-child(4) a
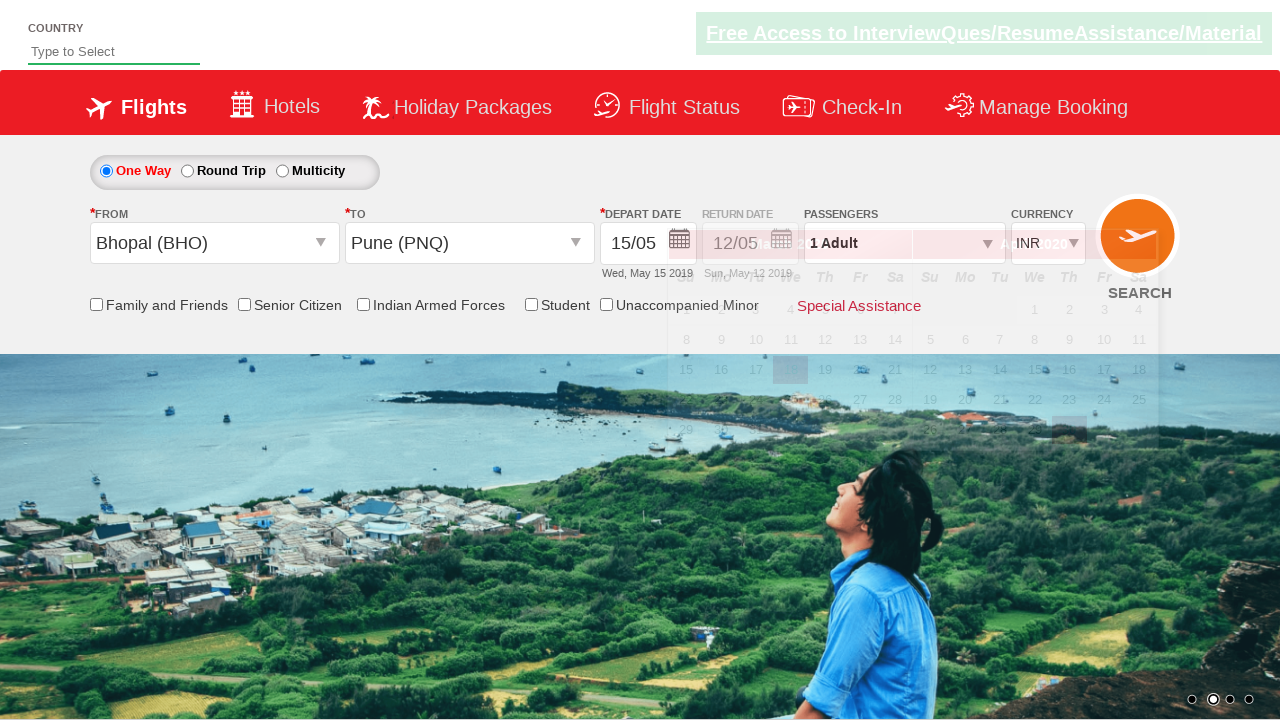

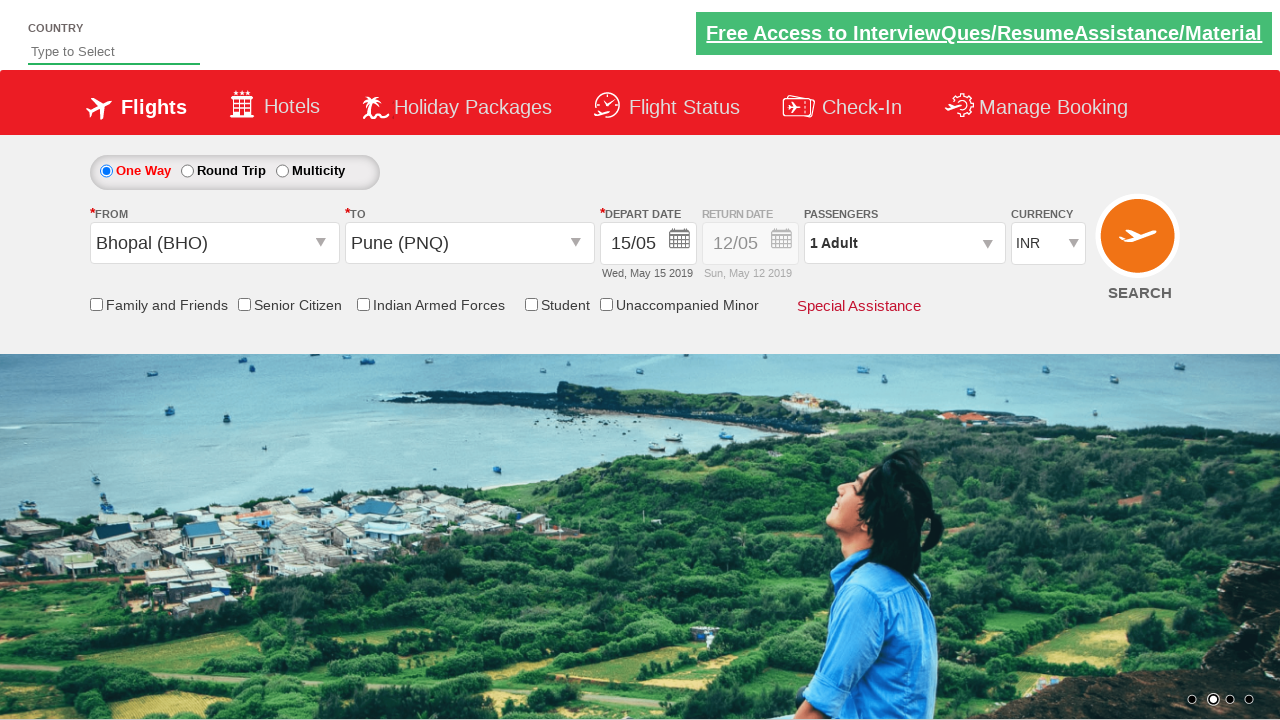